Tests various table handling operations including counting rows and columns, reading specific cells, and calculating the sum of prices in a book table

Starting URL: https://testautomationpractice.blogspot.com/

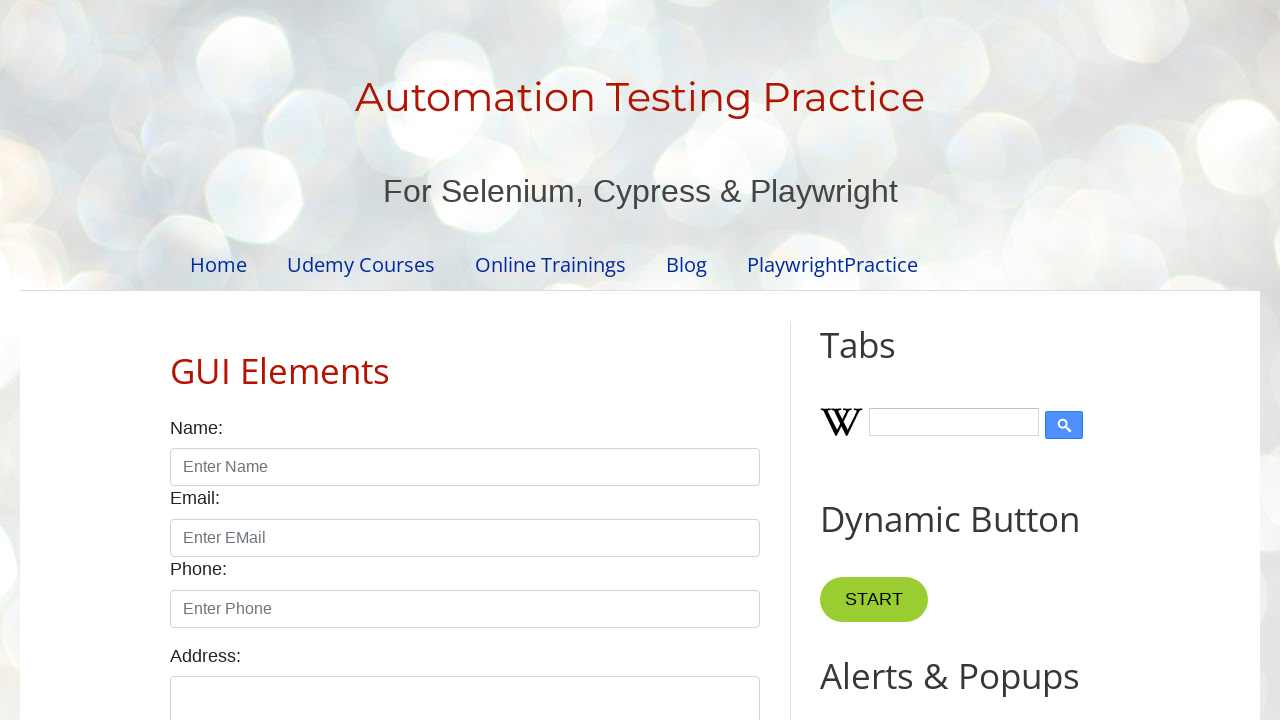

Waited 5 seconds for page to fully load
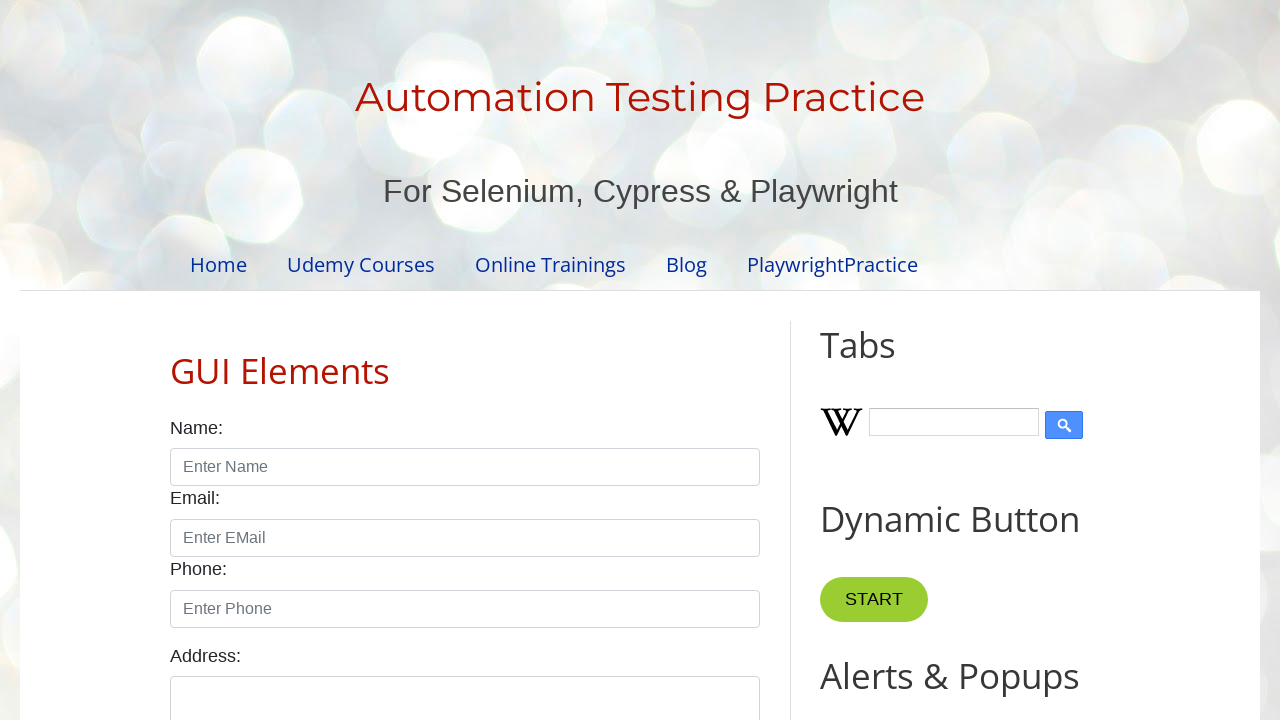

Counted table rows: 7 rows found in BookTable
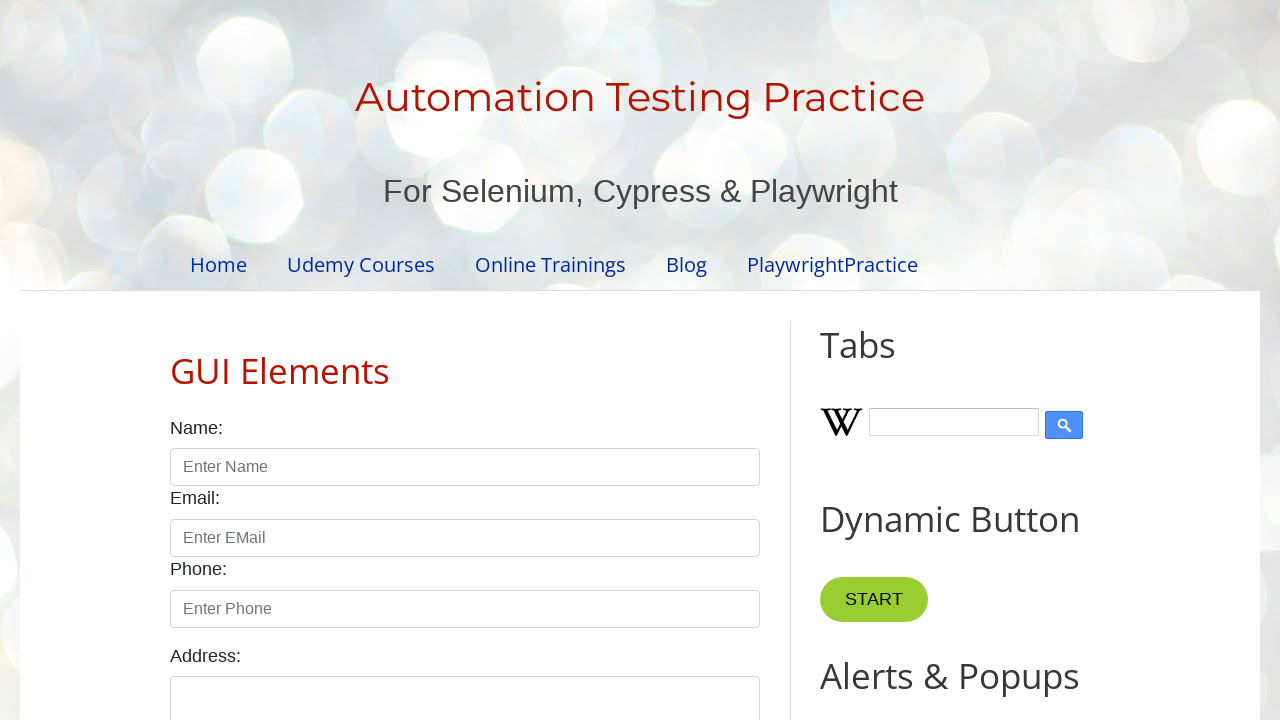

Counted table columns: 4 columns found in BookTable
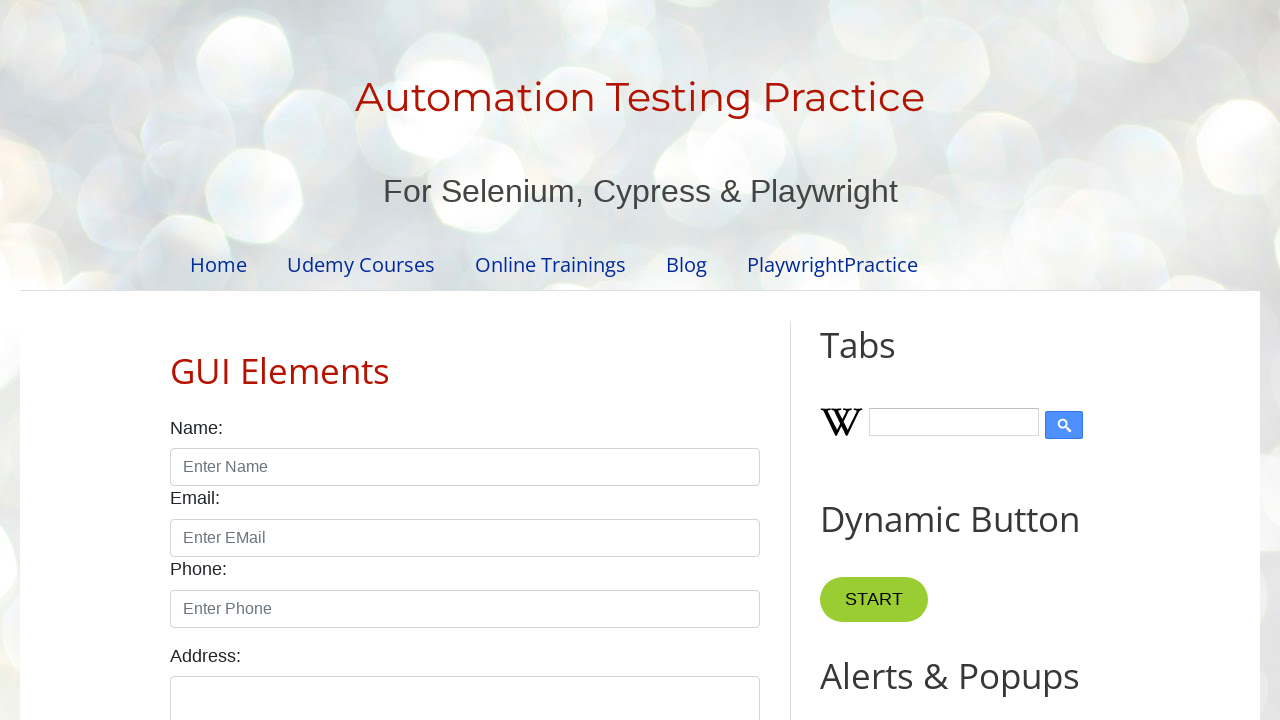

Read book name from 5th row, 1st column: Master In Selenium
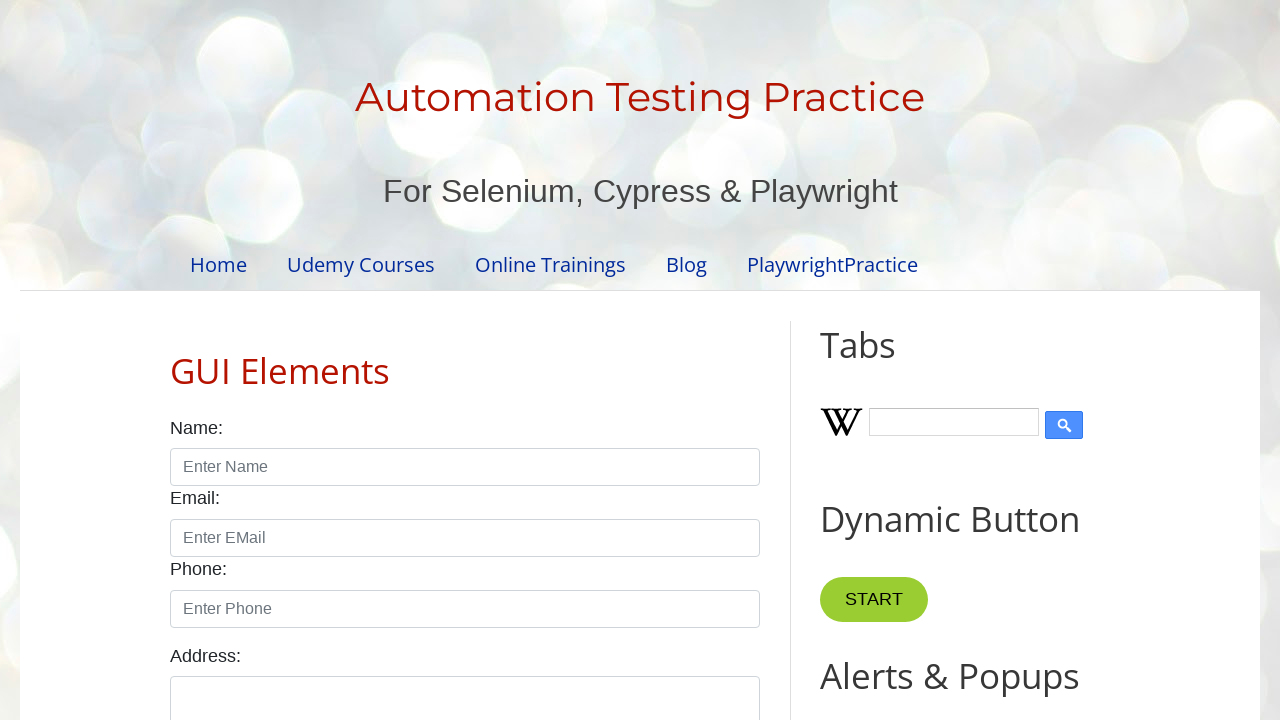

Read price from row 2, column 4: 300
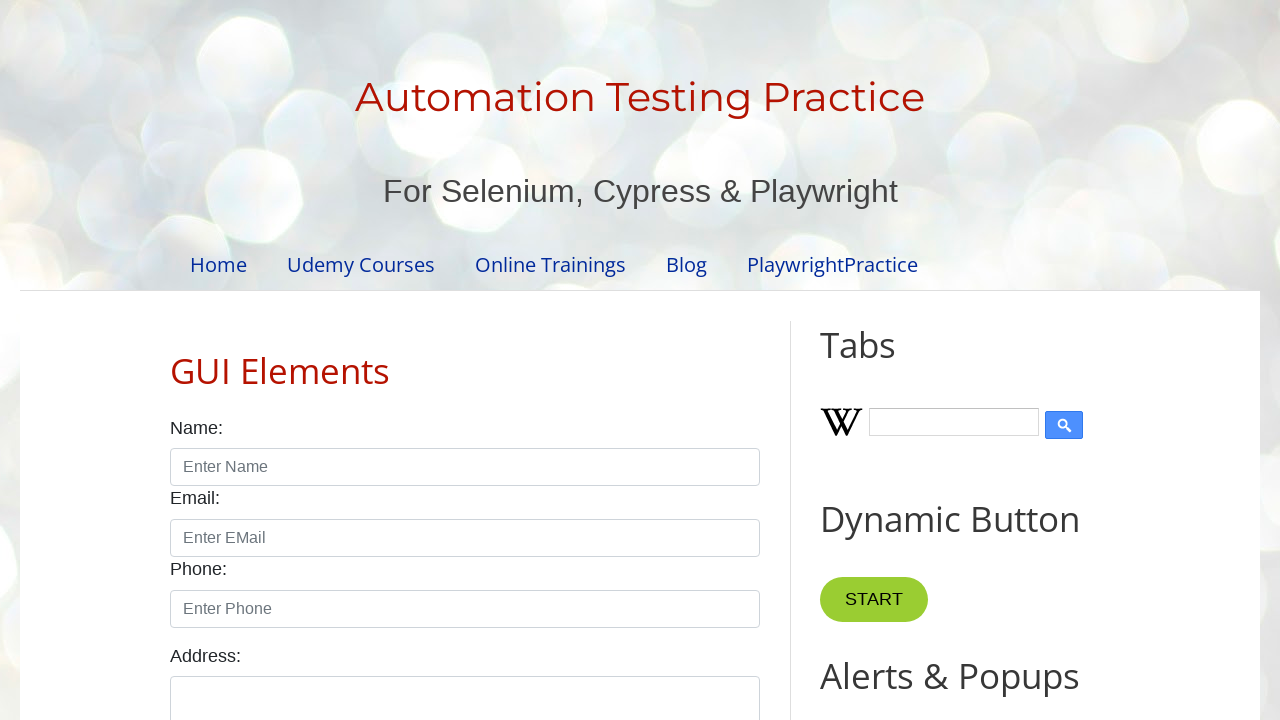

Read price from row 3, column 4: 500
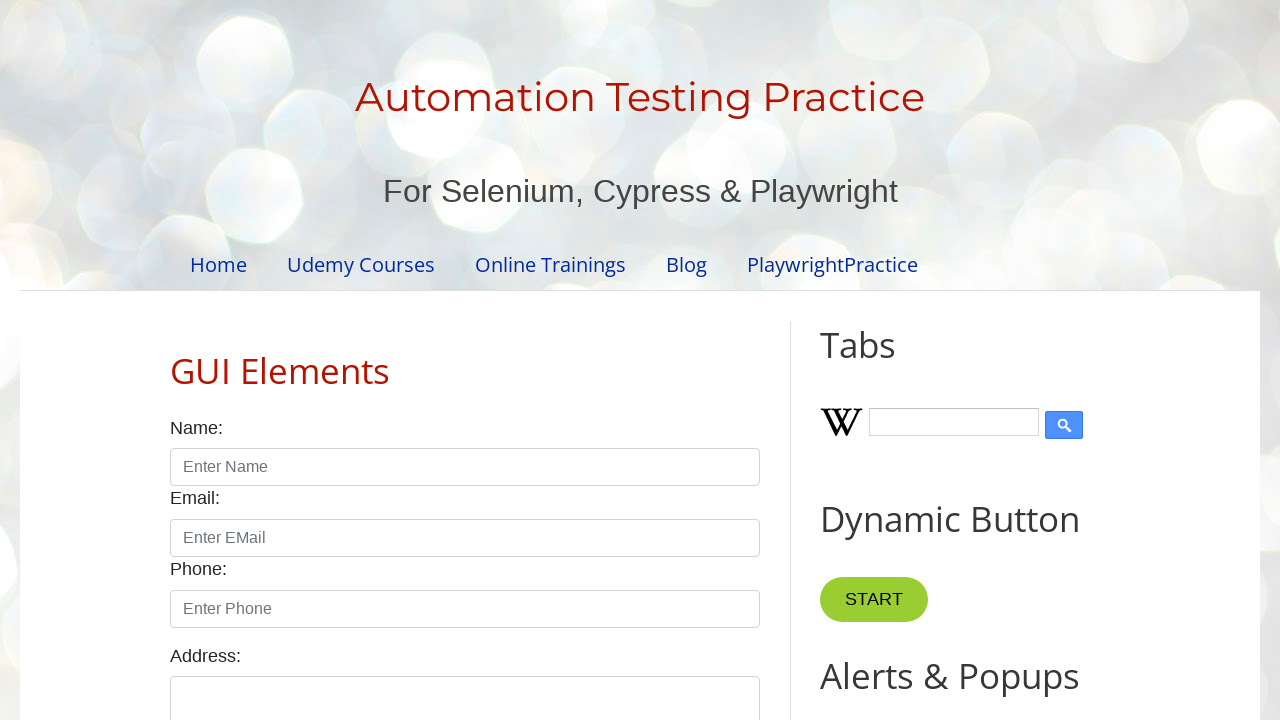

Read price from row 4, column 4: 300
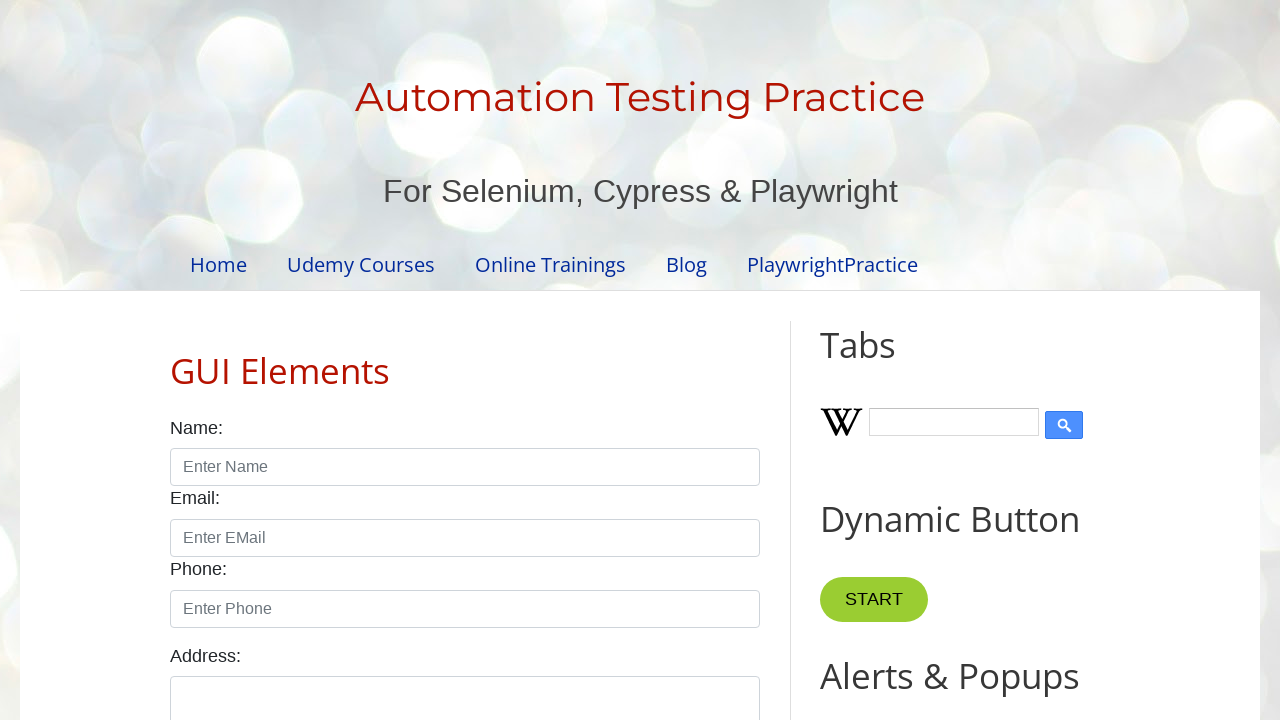

Read price from row 5, column 4: 3000
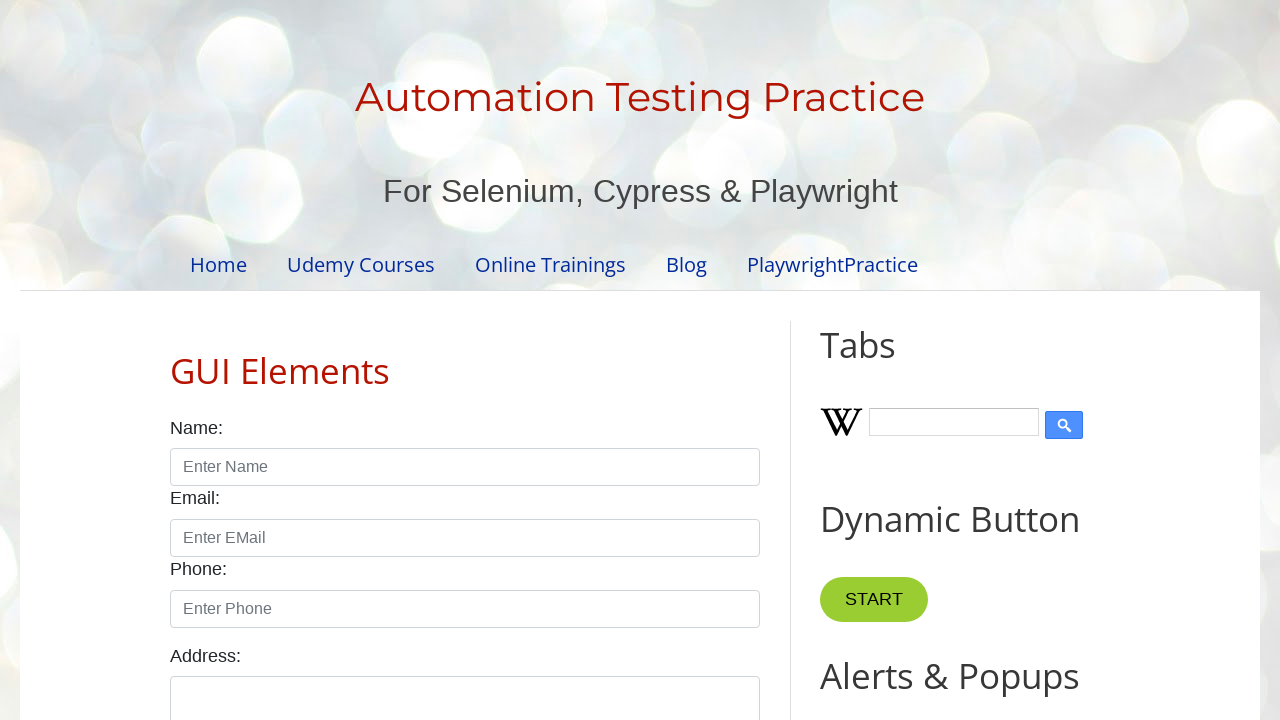

Read price from row 6, column 4: 2000
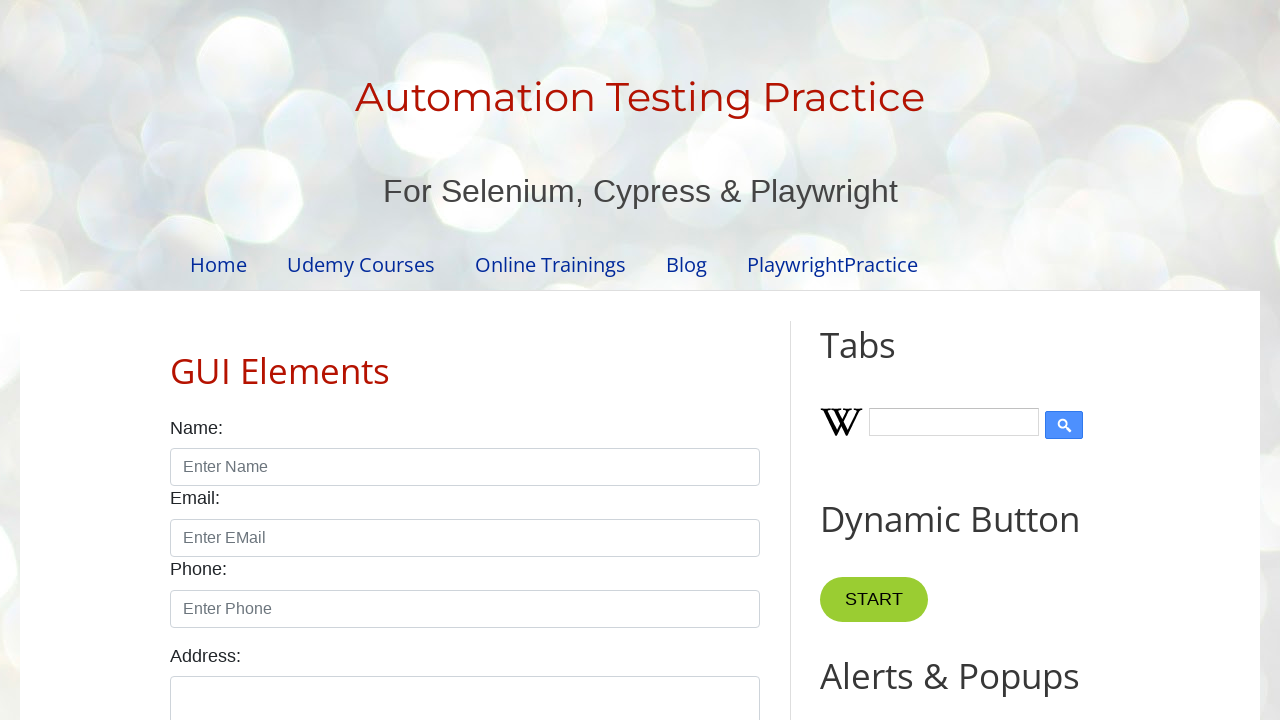

Read price from row 7, column 4: 1000
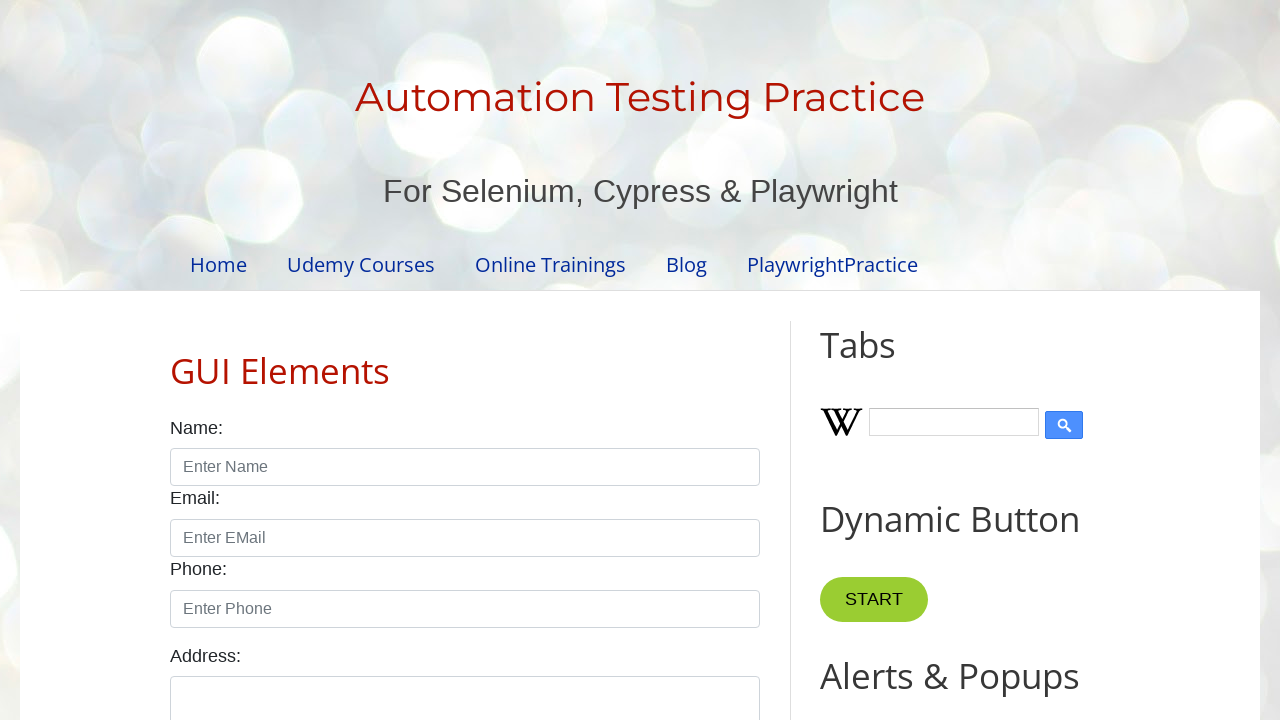

Calculated total price of all books: 7100
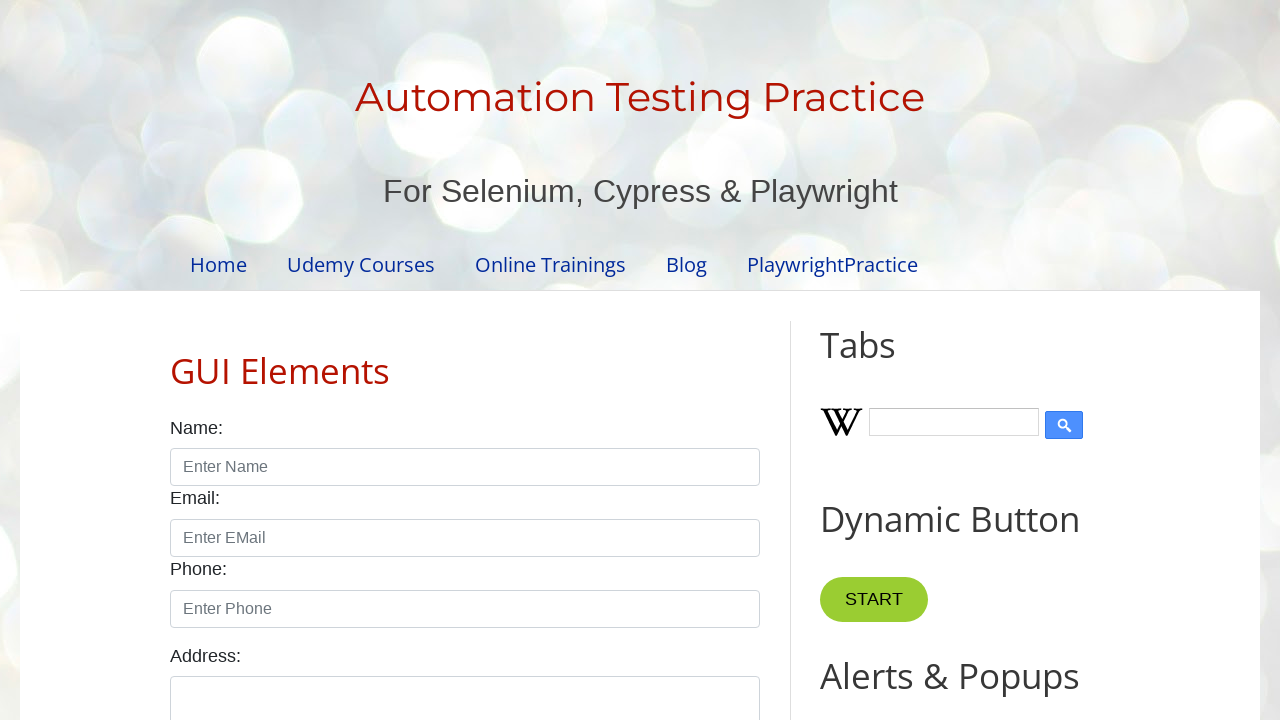

Waited 5 seconds before test completion
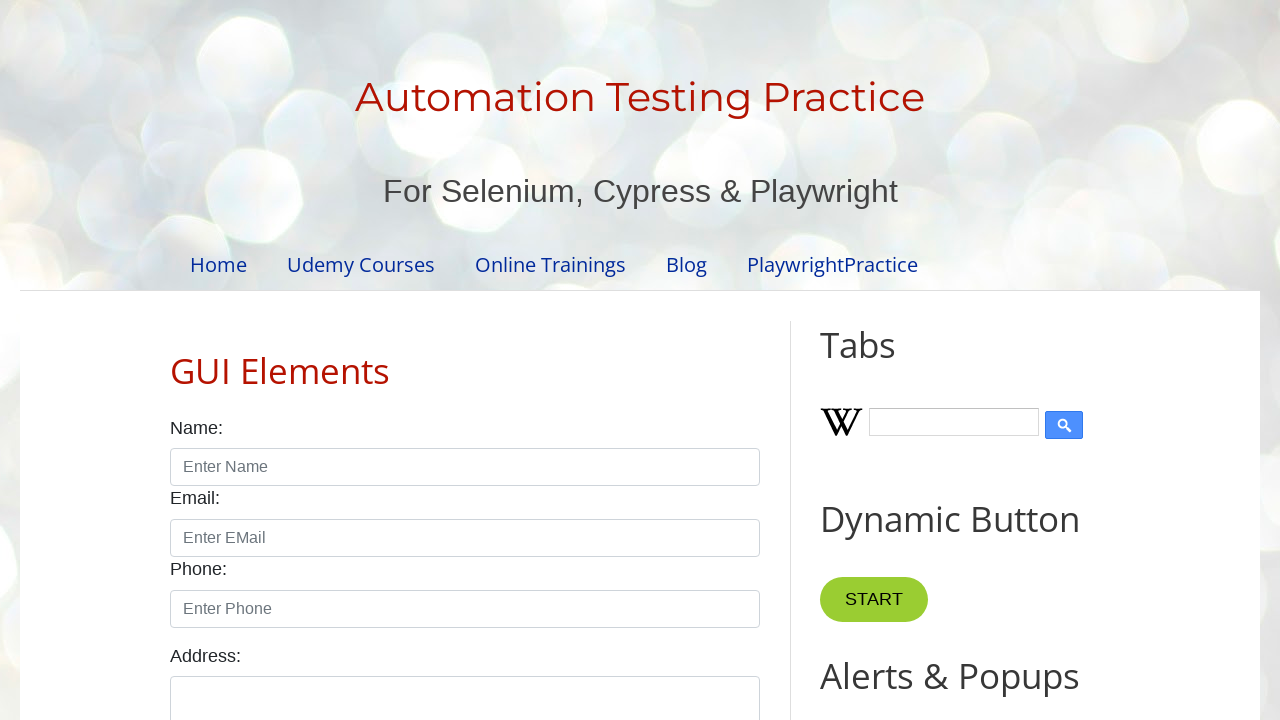

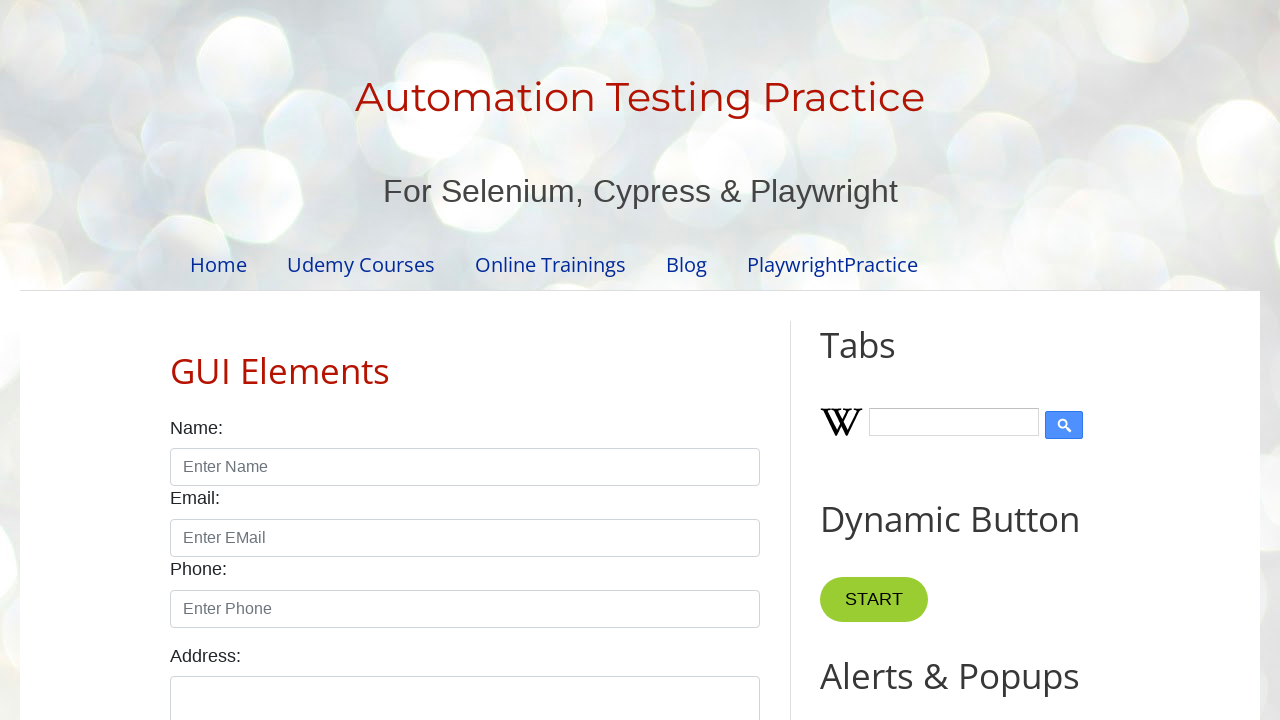